Tests various UI elements on an automation practice page including mouse hover, alerts, radio buttons, autocomplete, dropdown, checkboxes, and table verification

Starting URL: https://rahulshettyacademy.com/AutomationPractice/

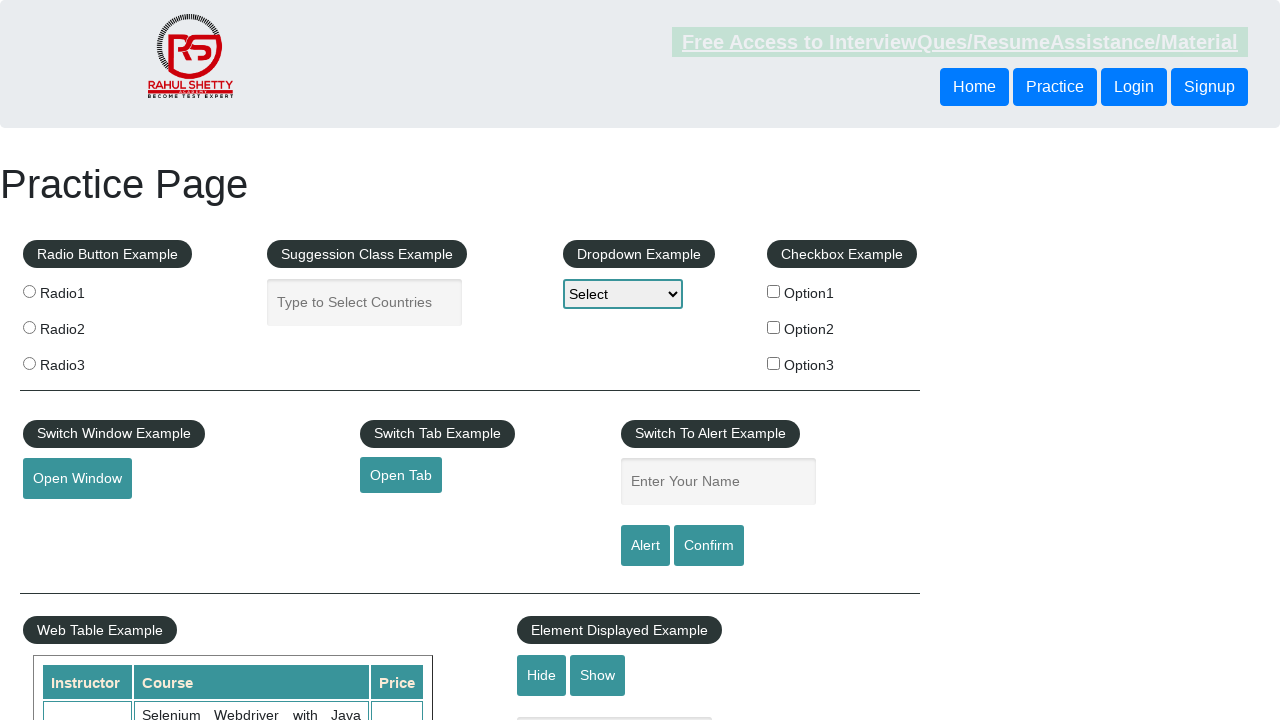

Hovered over mousehover element at (83, 361) on #mousehover
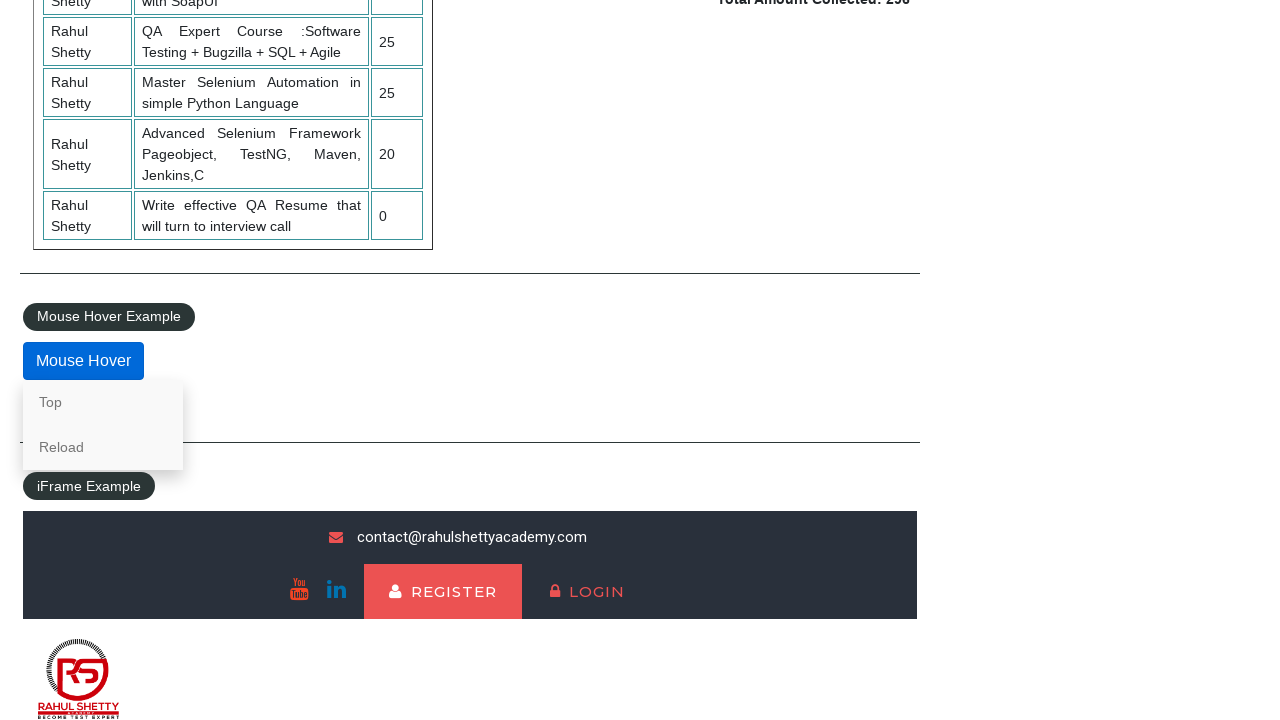

Clicked Reload link in hover menu at (103, 447) on xpath=//a[contains(text(),'Reload')]
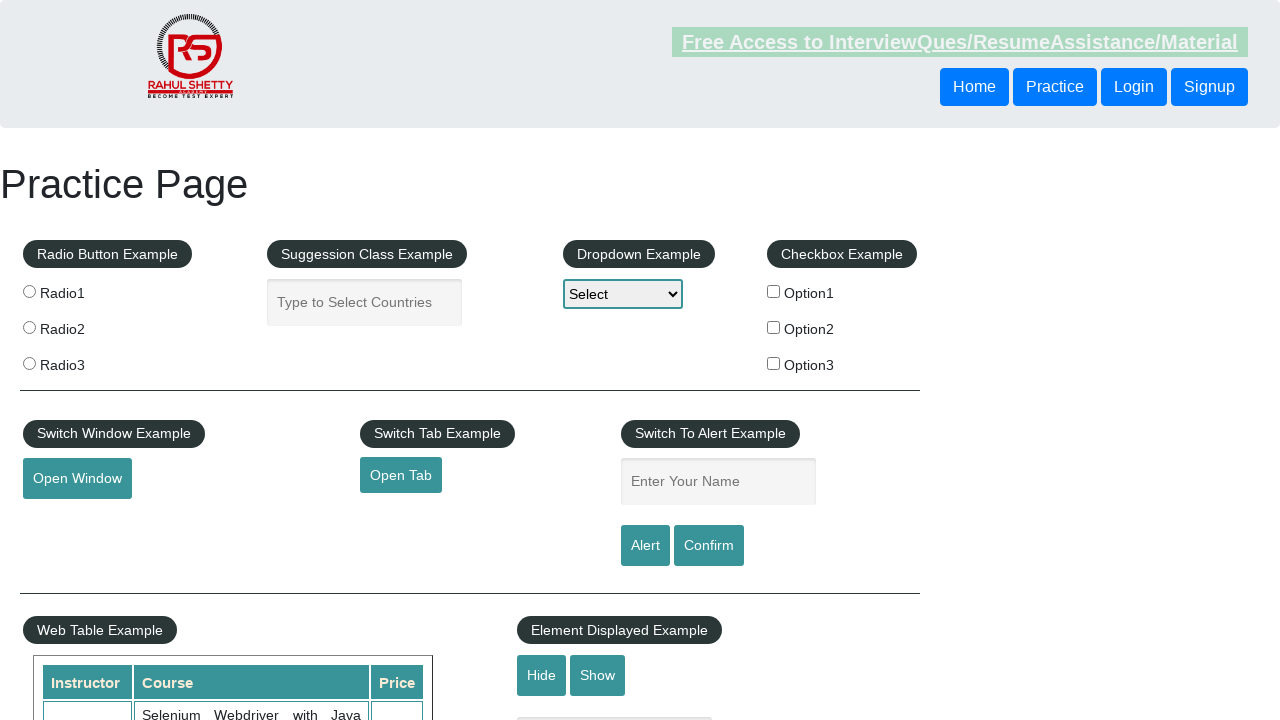

Filled name field with 'Test1' on //input[@id='name']
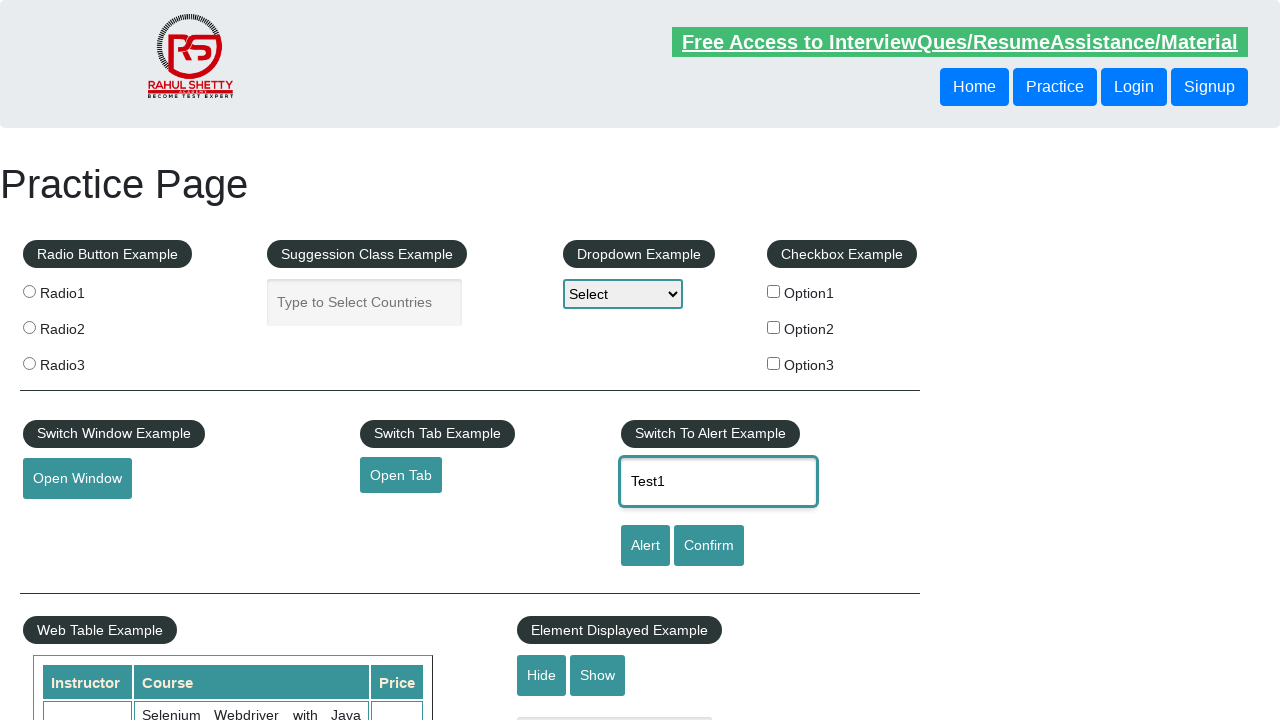

Set up dialog handler to accept alerts
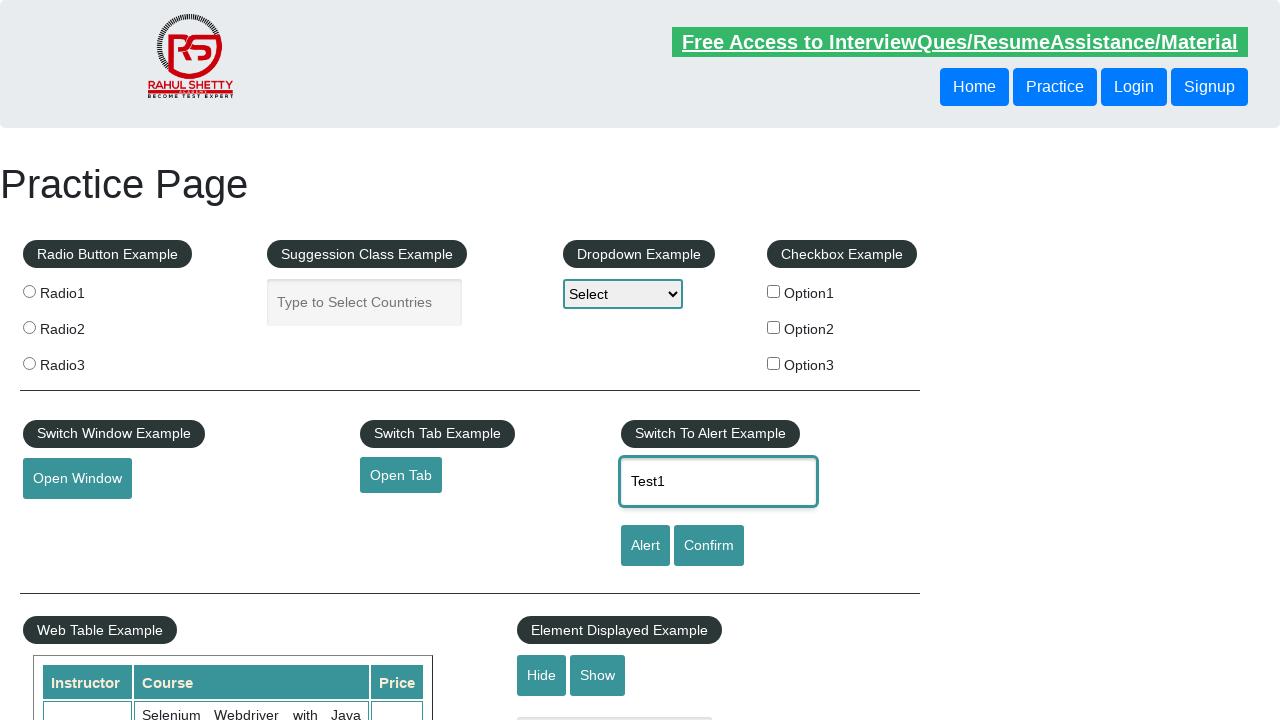

Clicked alert button and accepted the dialog at (645, 546) on xpath=//input[@id='alertbtn']
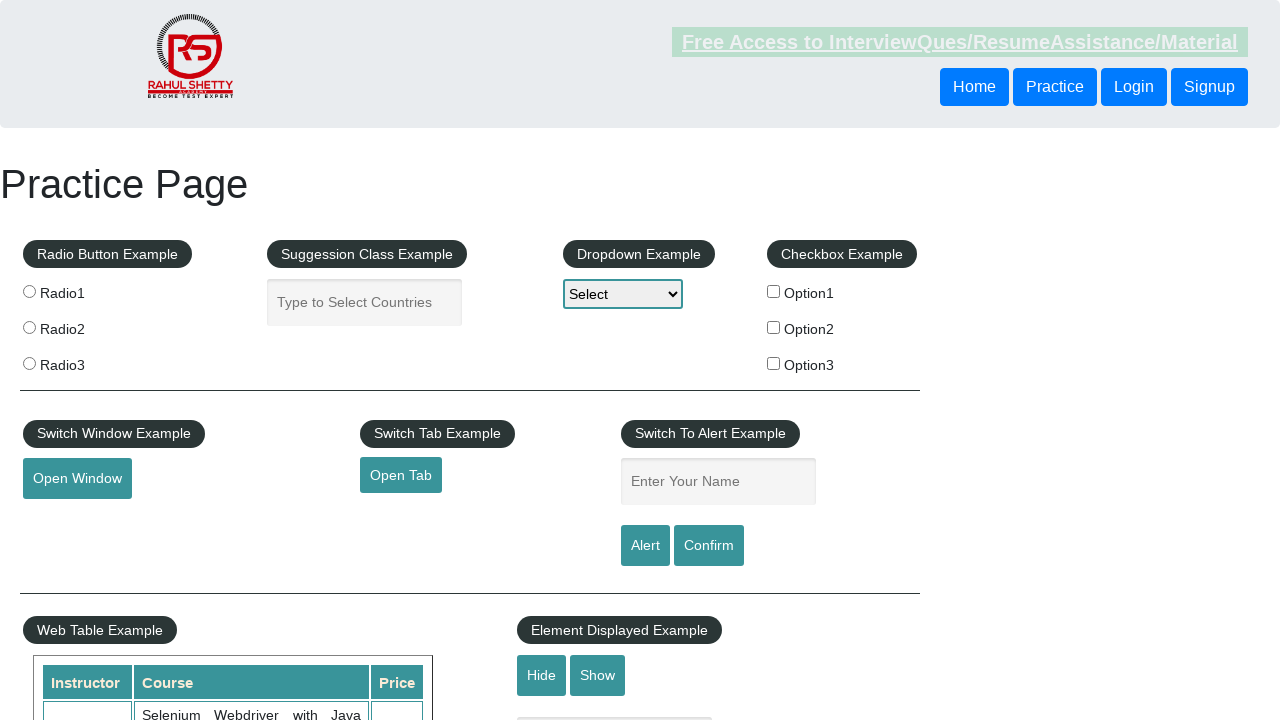

Filled name field with 'Test2' on //input[@id='name']
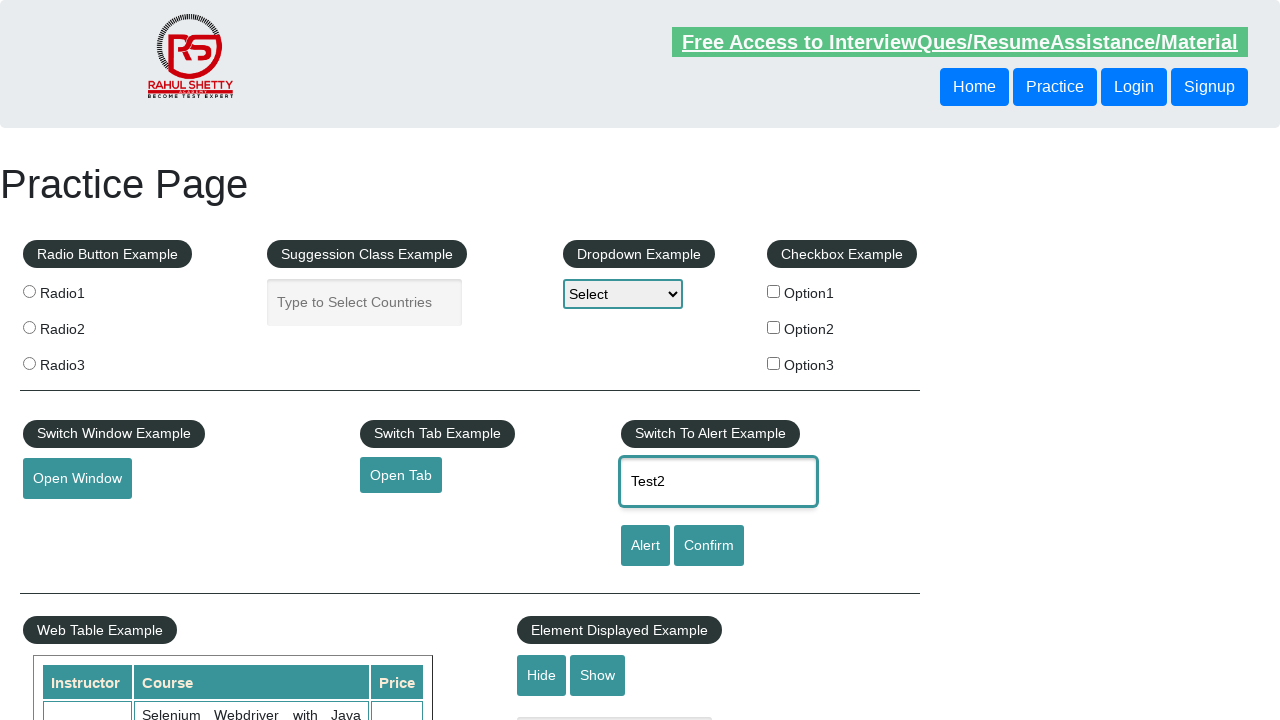

Set up dialog handler to dismiss confirmation
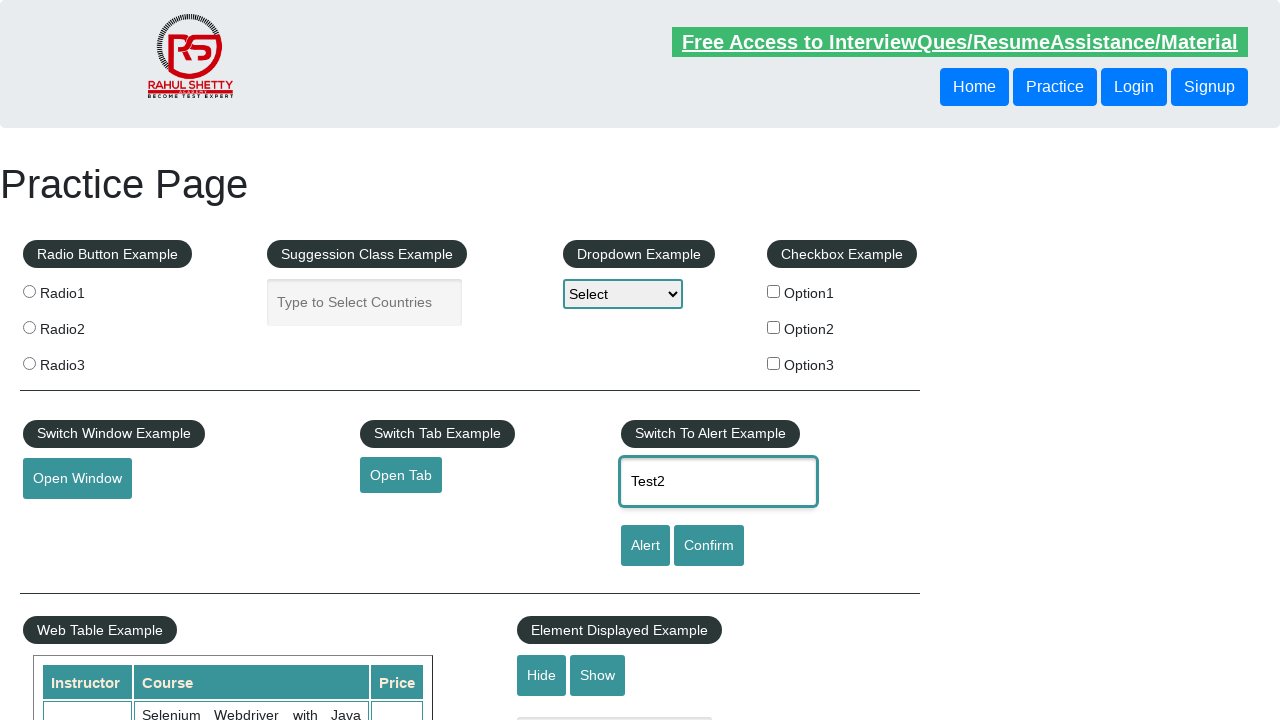

Clicked confirm button and dismissed the dialog at (709, 546) on xpath=//input[@id='confirmbtn']
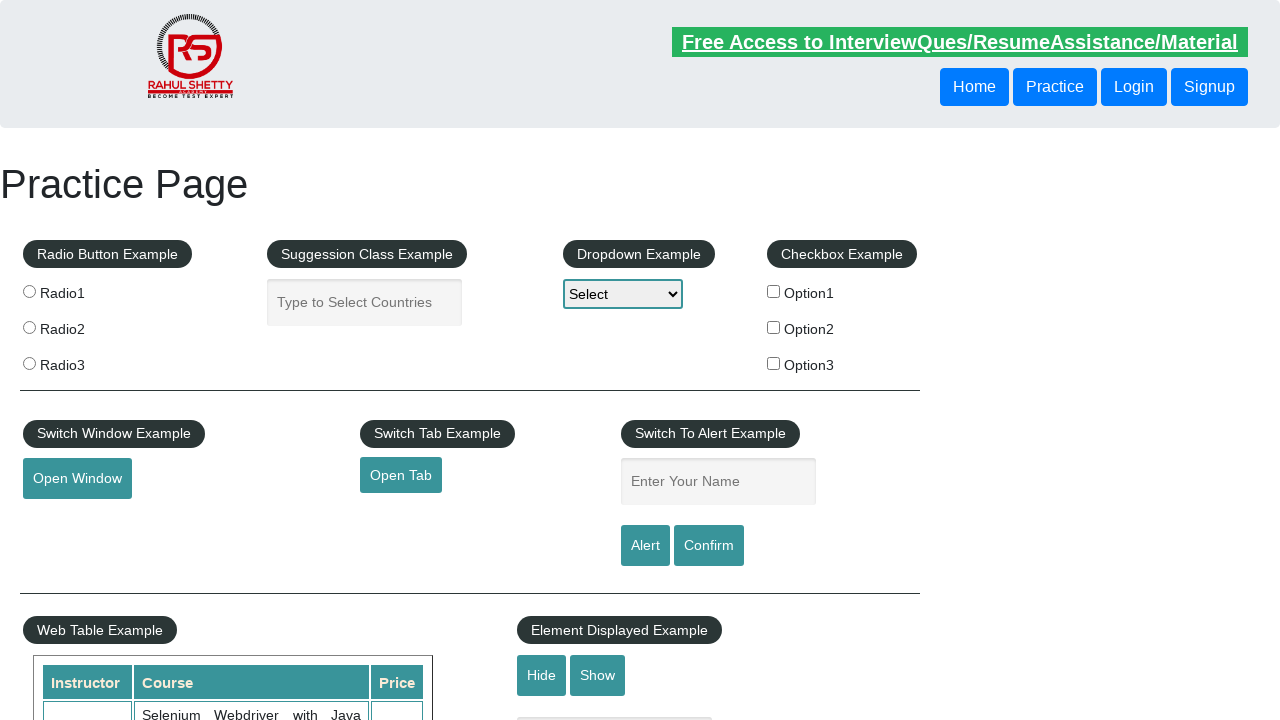

Clicked radio button 1 at (29, 291) on input[name='radioButton'] >> nth=0
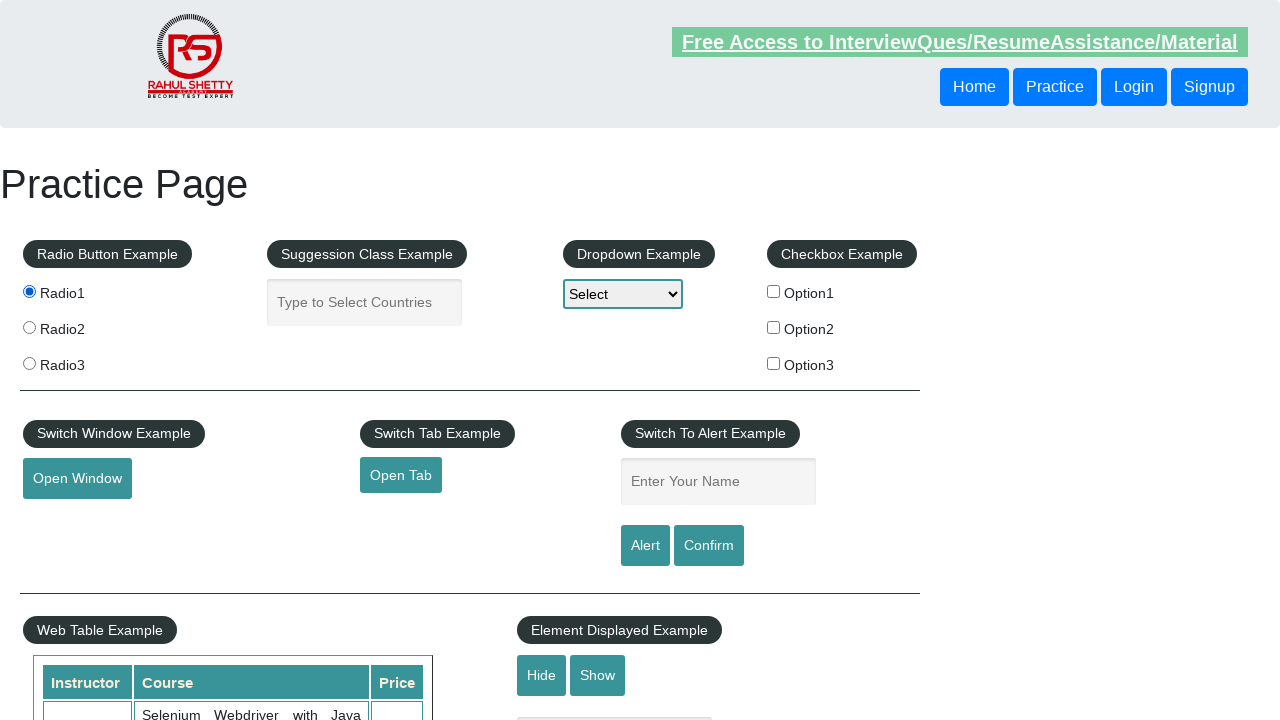

Clicked radio button 2 at (29, 327) on input[name='radioButton'] >> nth=1
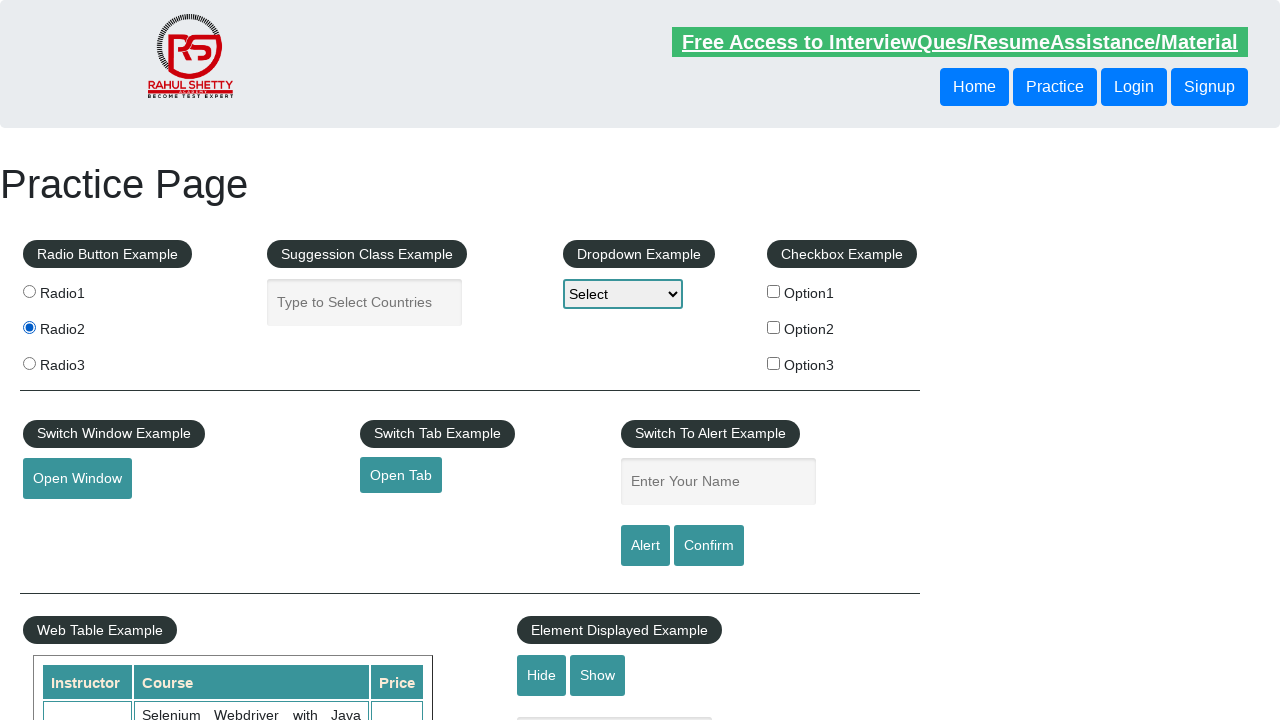

Clicked radio button 3 at (29, 363) on input[name='radioButton'] >> nth=2
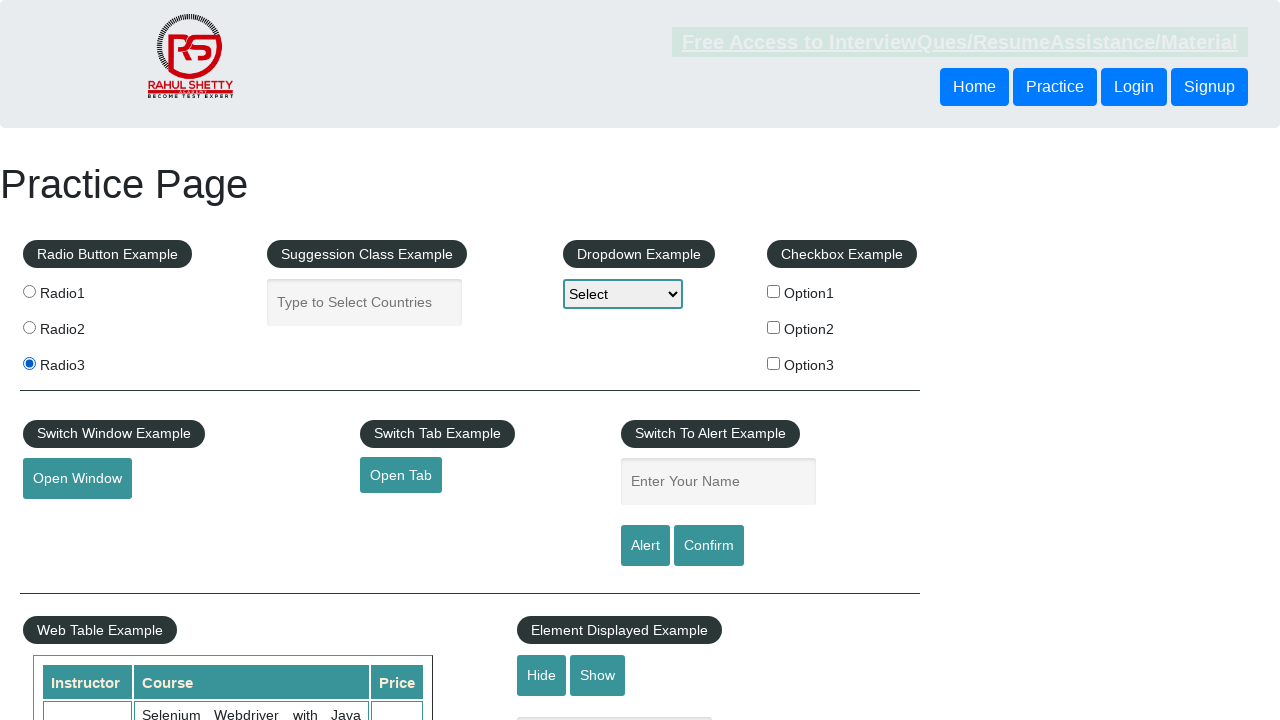

Filled autocomplete field with 'ind' on //input[@id='autocomplete']
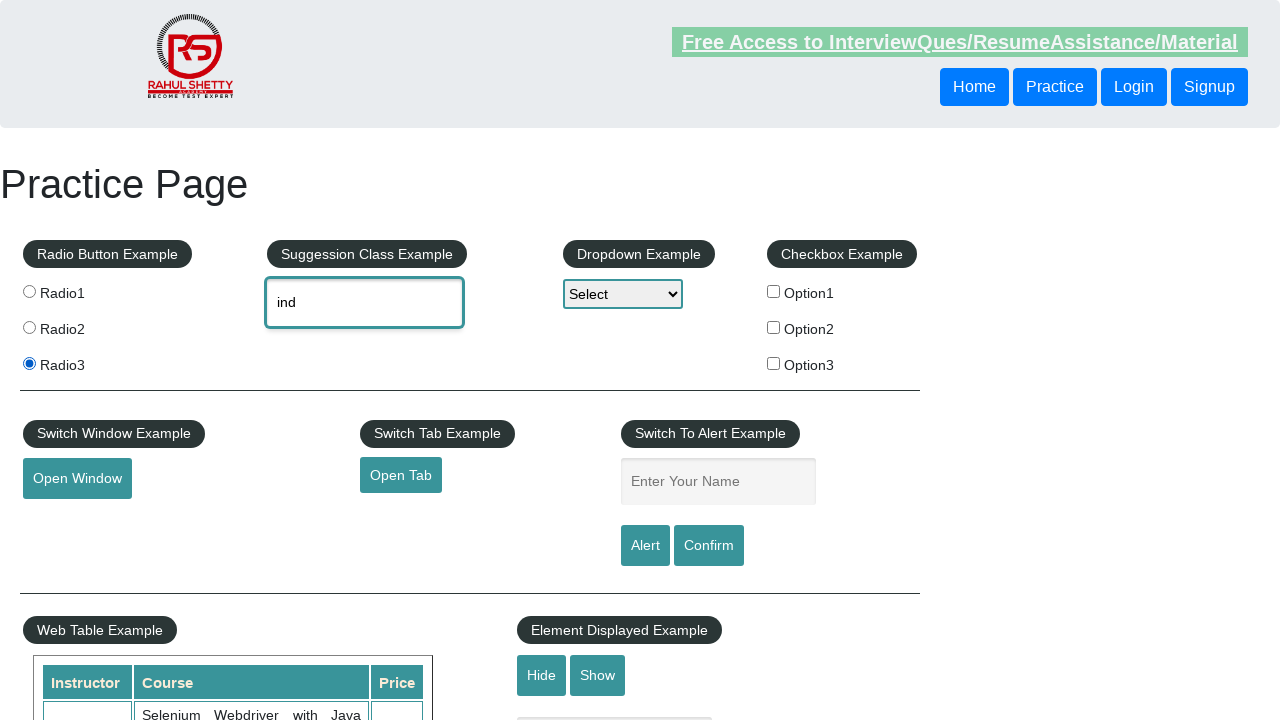

Selected autocomplete suggestion at (382, 372) on xpath=/html[1]/body[1]/ul[1]/li[2]/div[1]
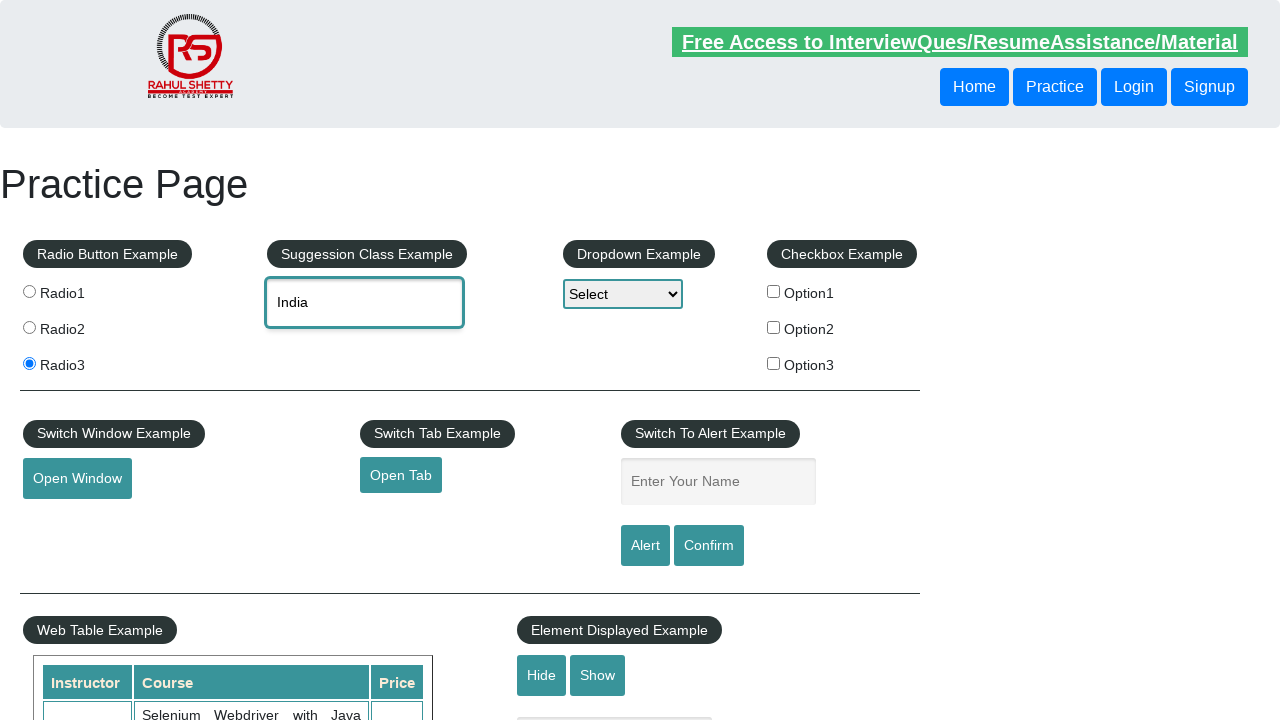

Selected 'Option1' from dropdown on //select[@id='dropdown-class-example']
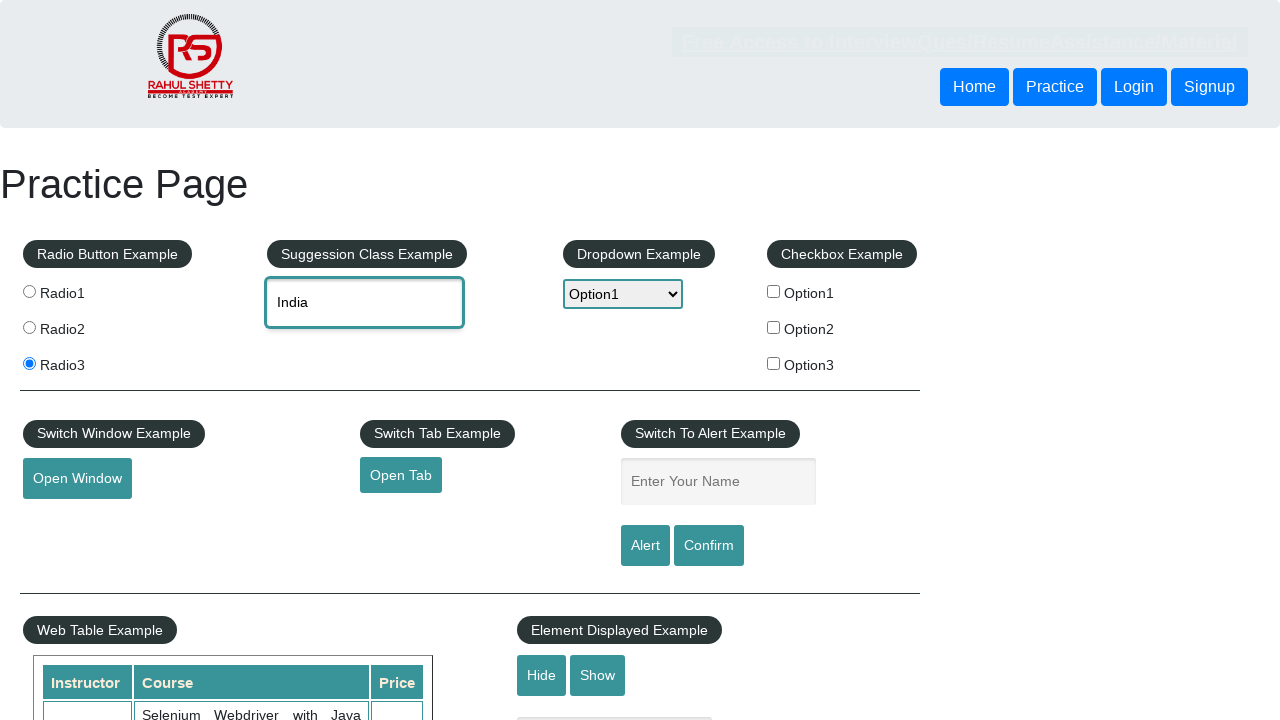

Checked checkbox Option1 at (774, 291) on #checkBoxOption1
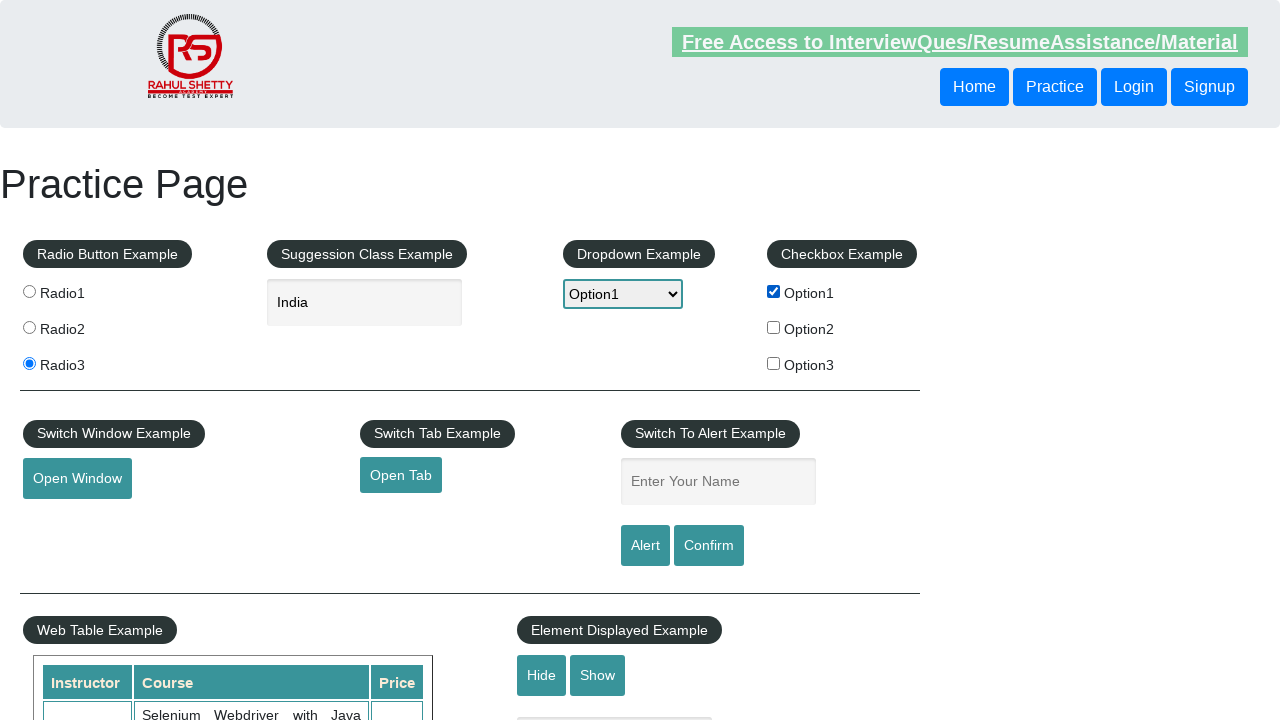

Checked checkbox Option3 at (774, 363) on #checkBoxOption3
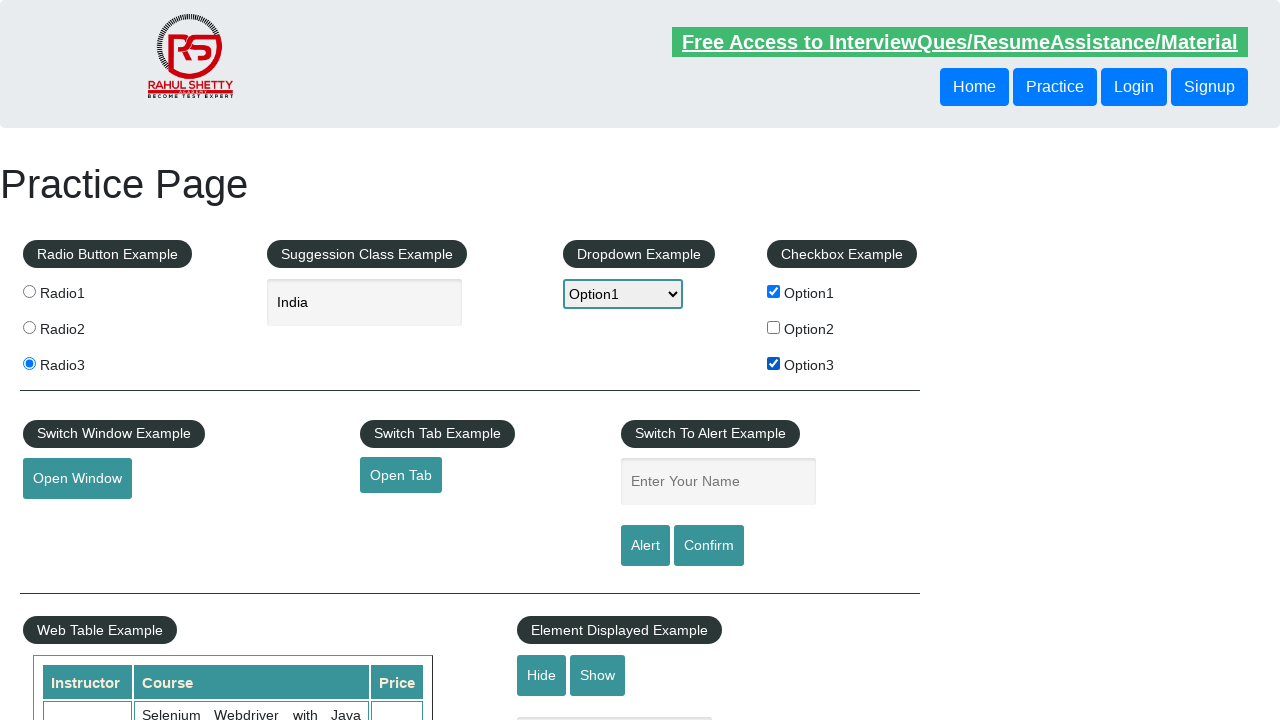

Table elements loaded and verified
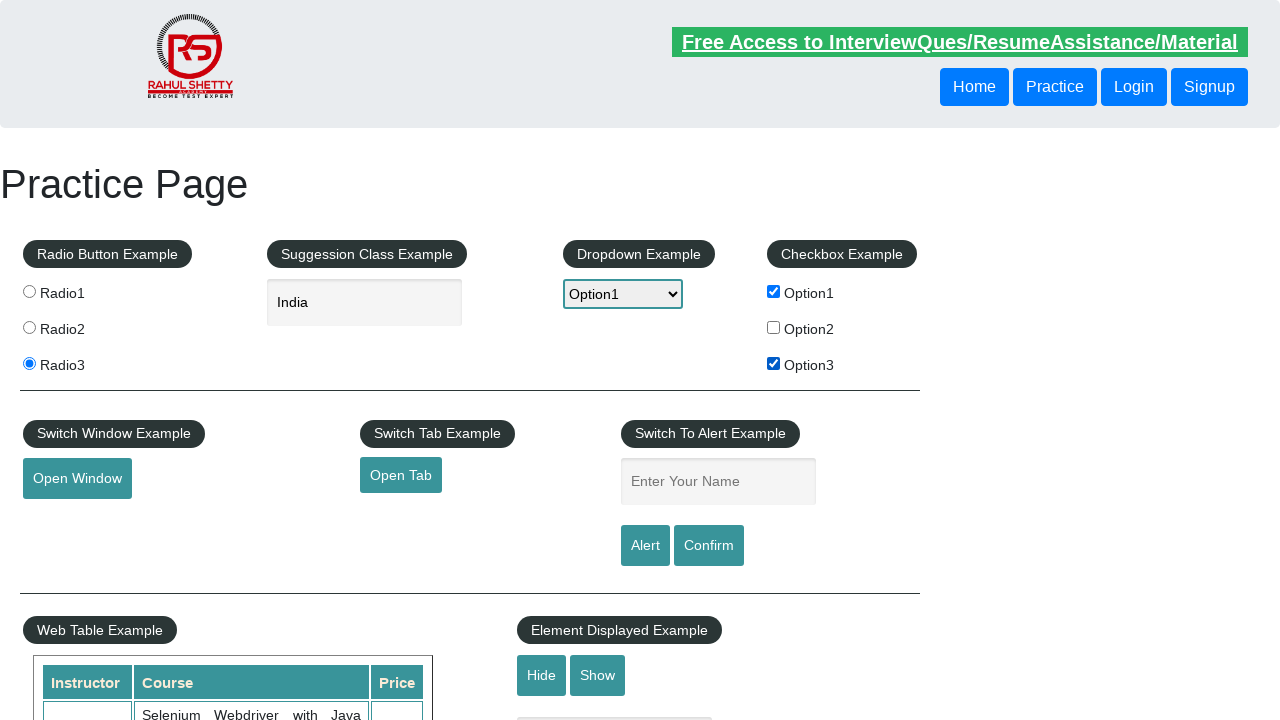

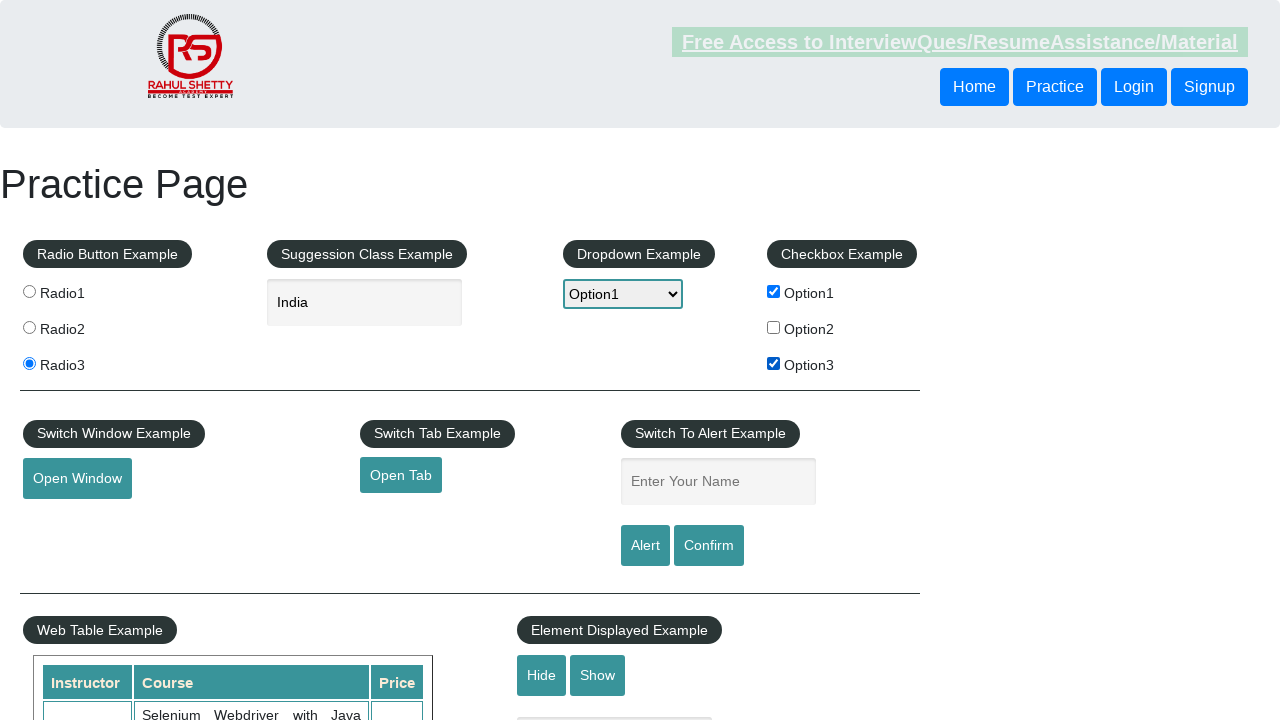